Navigates to All Courses page and counts the total number of courses displayed

Starting URL: https://alchemy.hguy.co/lms

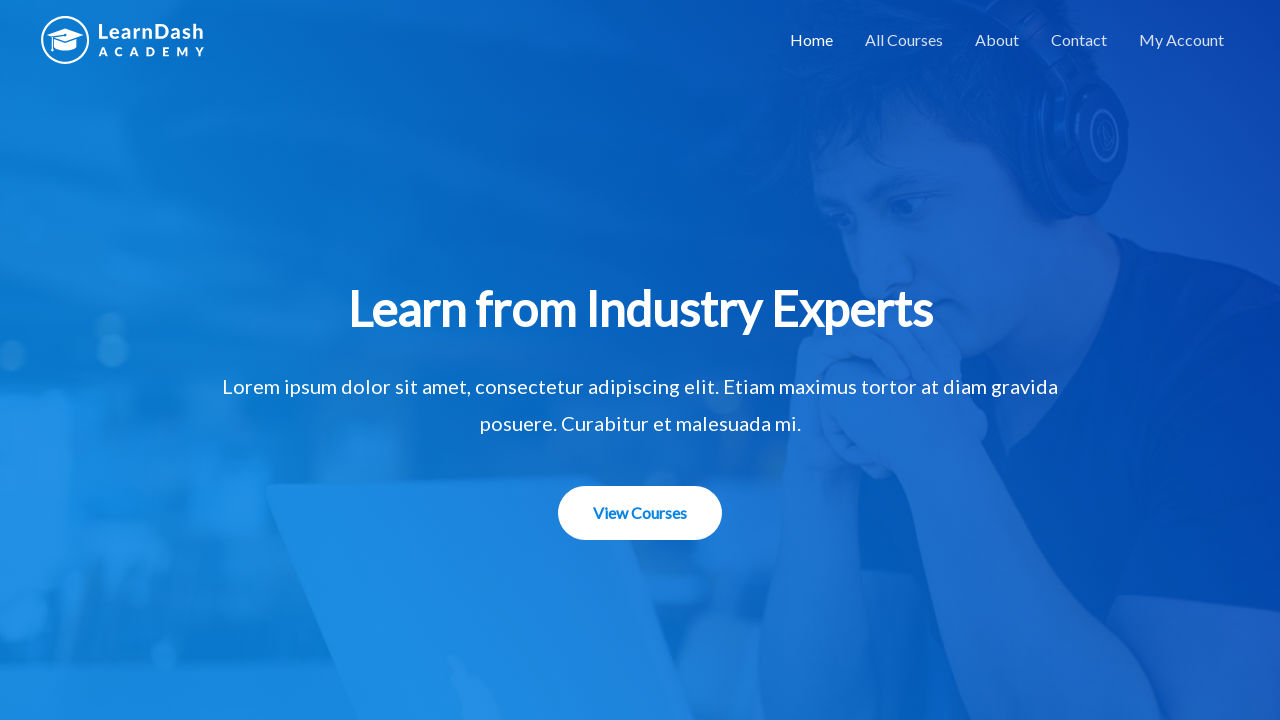

Clicked on 'All Courses' link at (904, 40) on xpath=//a[text()='All Courses']
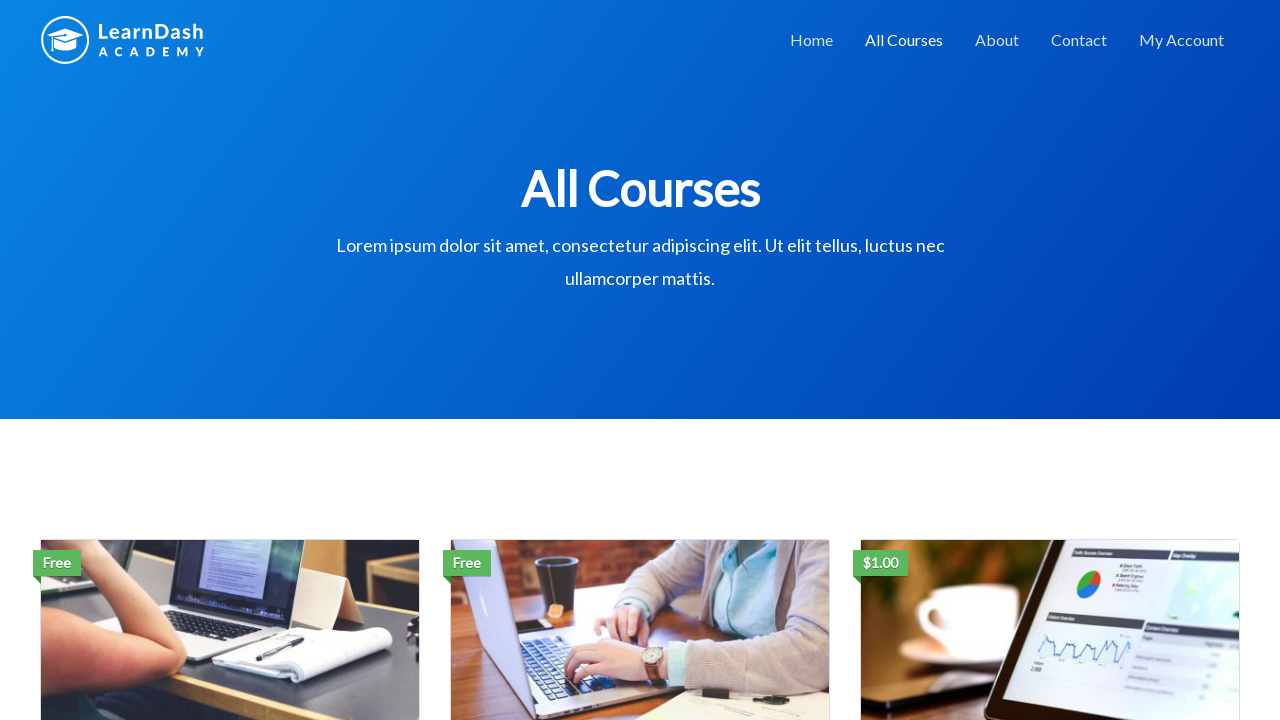

Waited for courses to load on the page
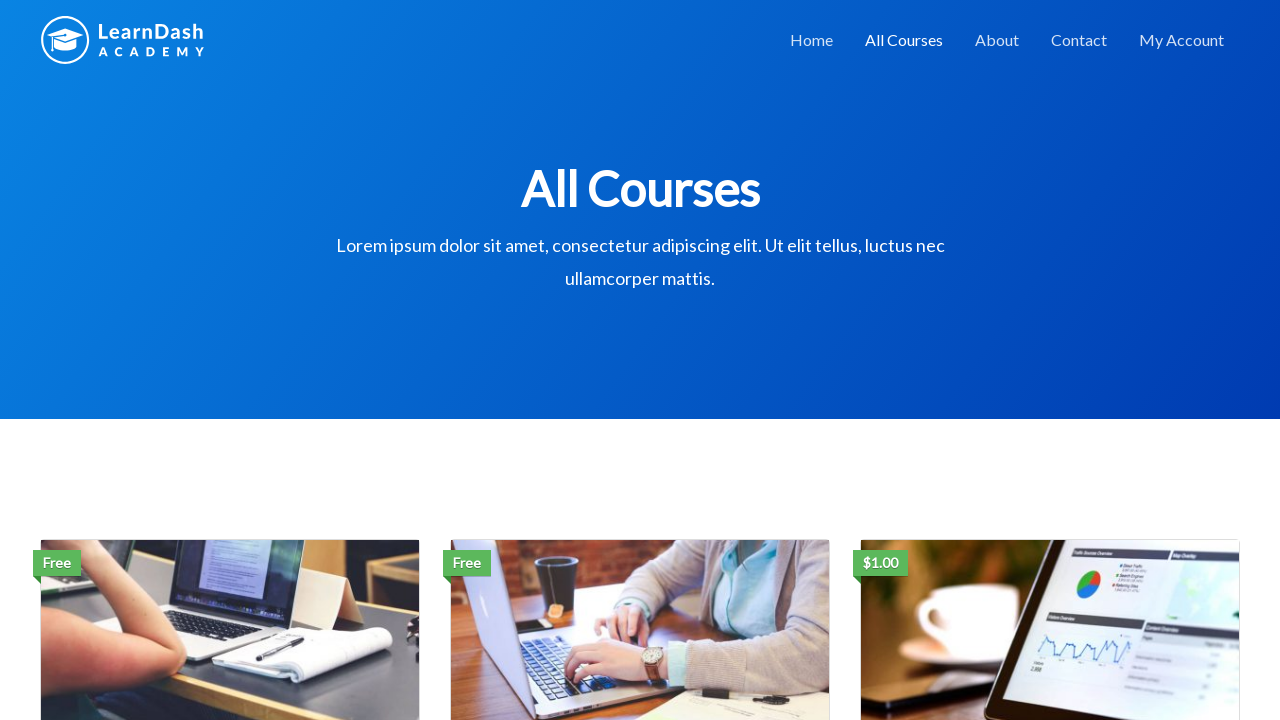

Counted total number of courses: 3
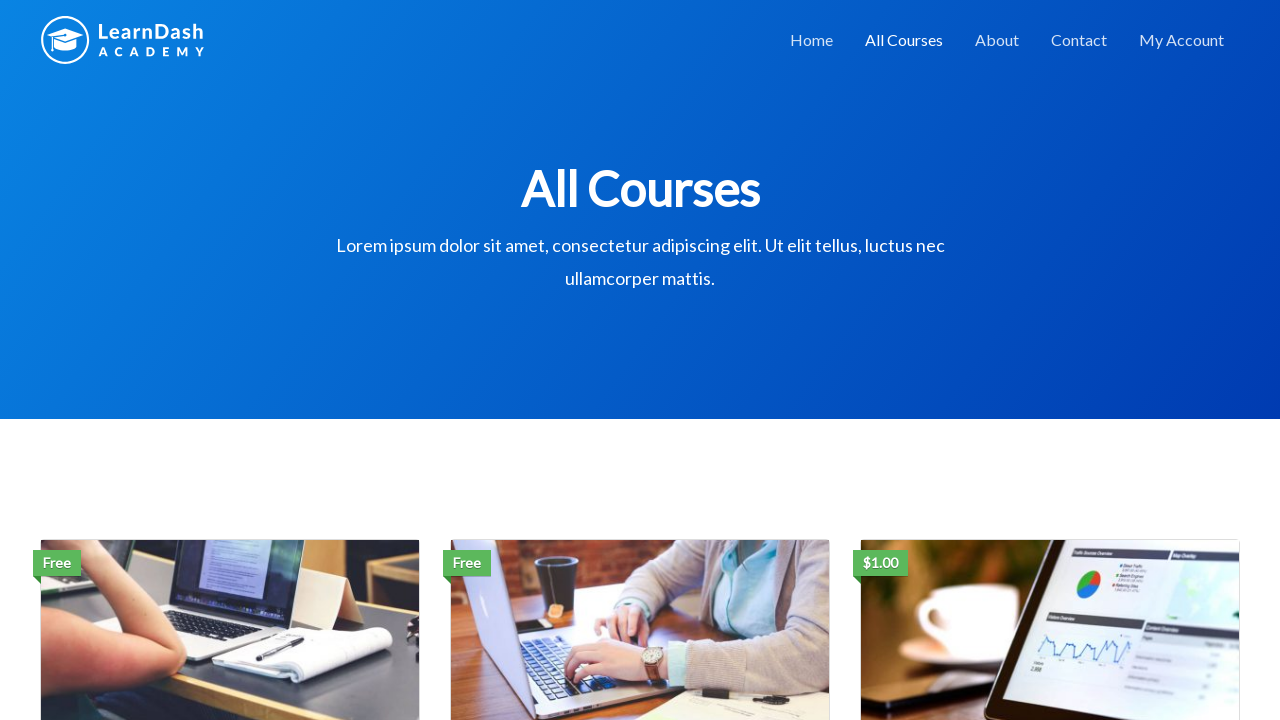

Printed total course count: 3
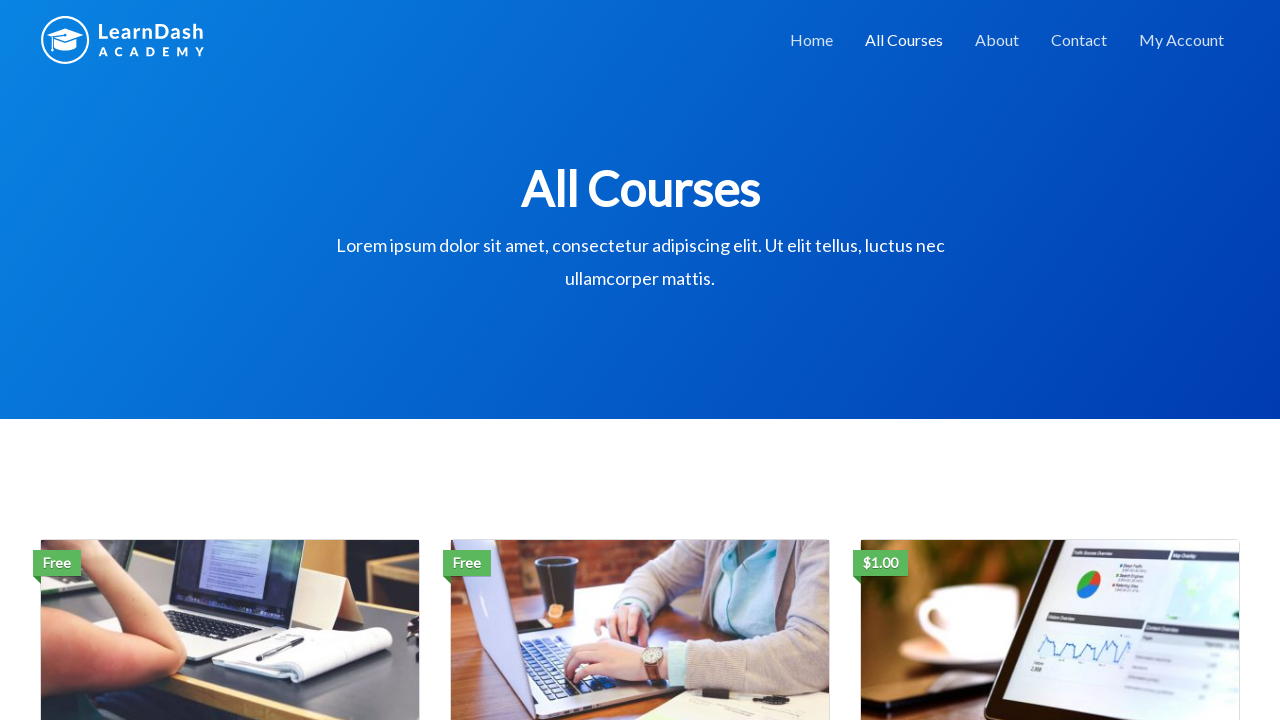

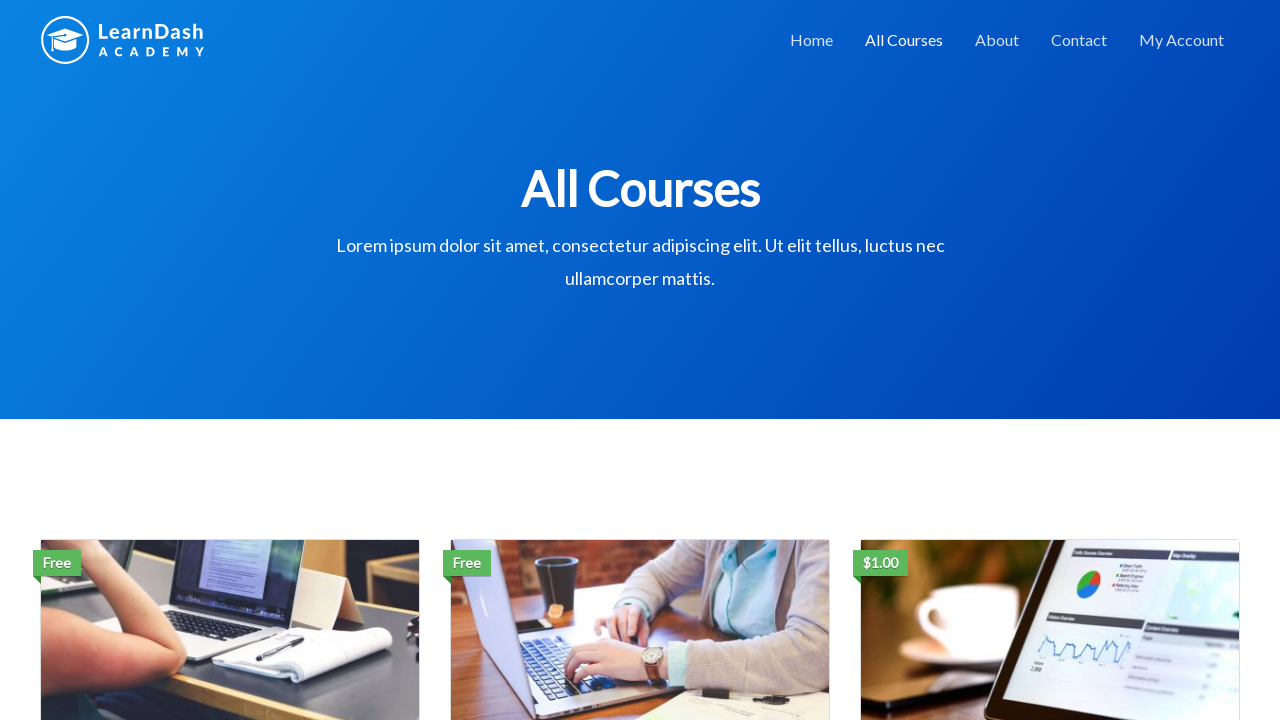